Tests drag and drop functionality by dragging an image element and dropping it into a target box

Starting URL: http://formy-project.herokuapp.com/dragdrop

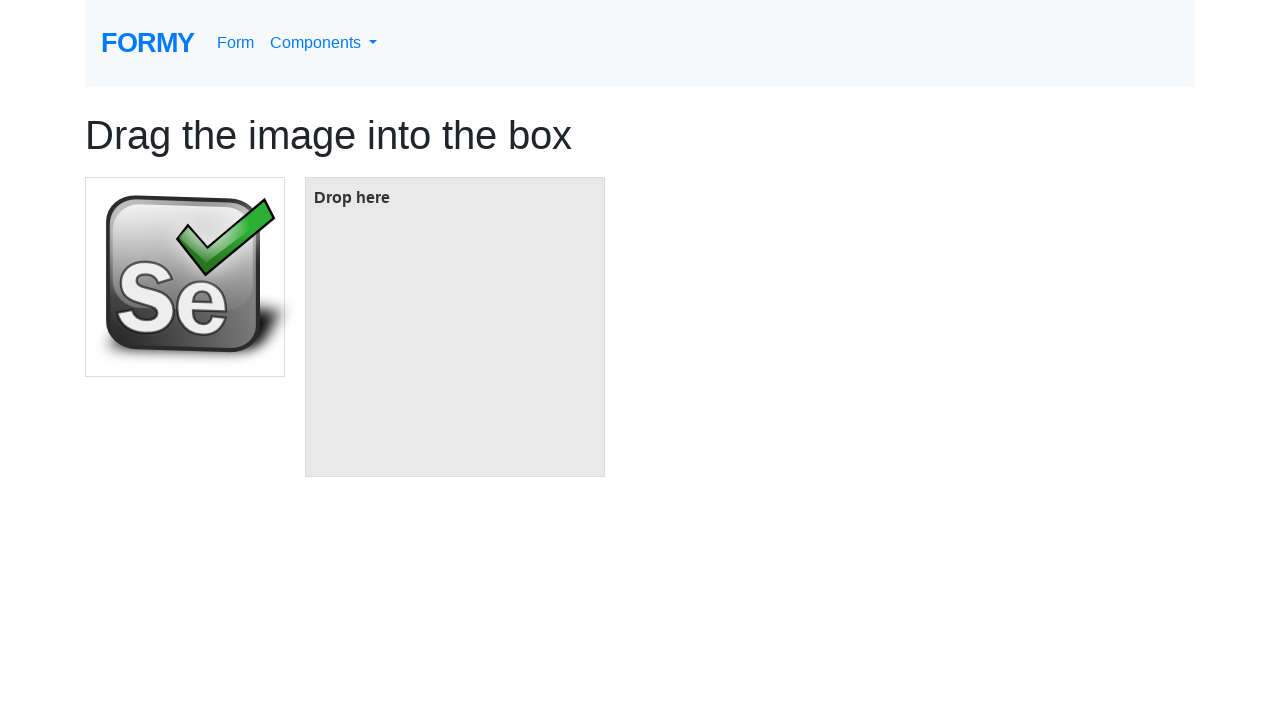

Dragged image element and dropped it into target box at (455, 327)
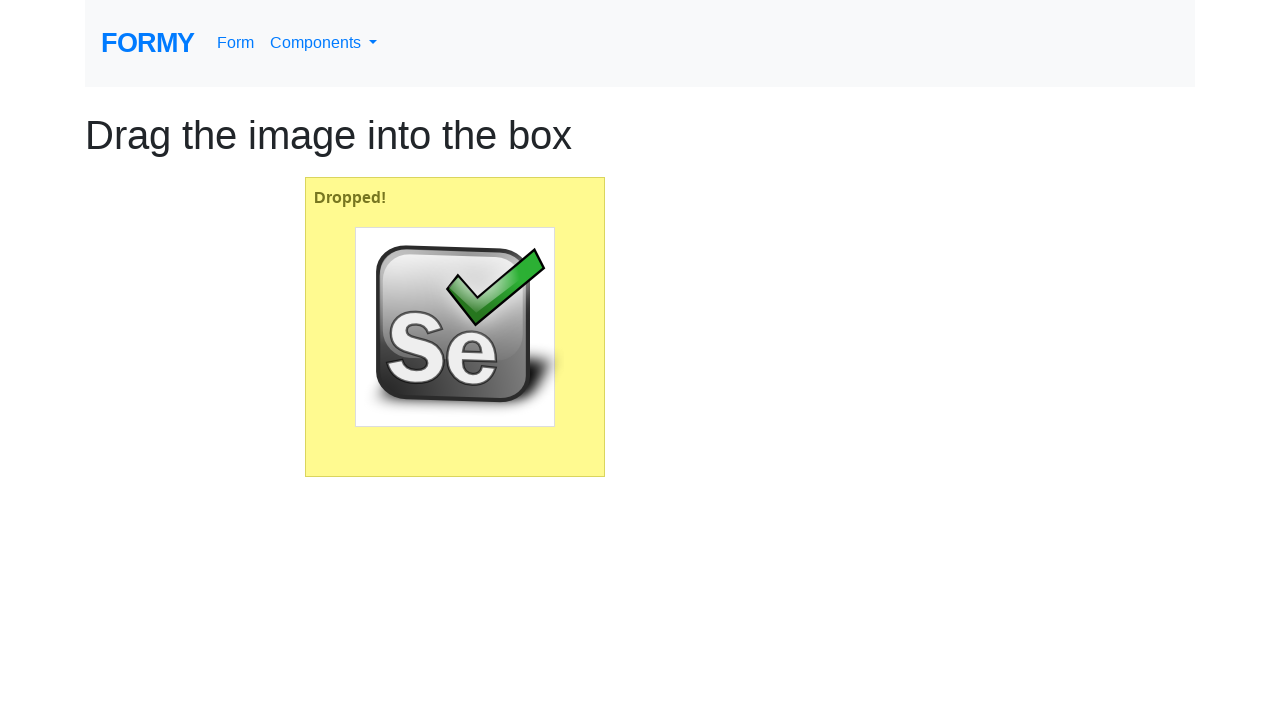

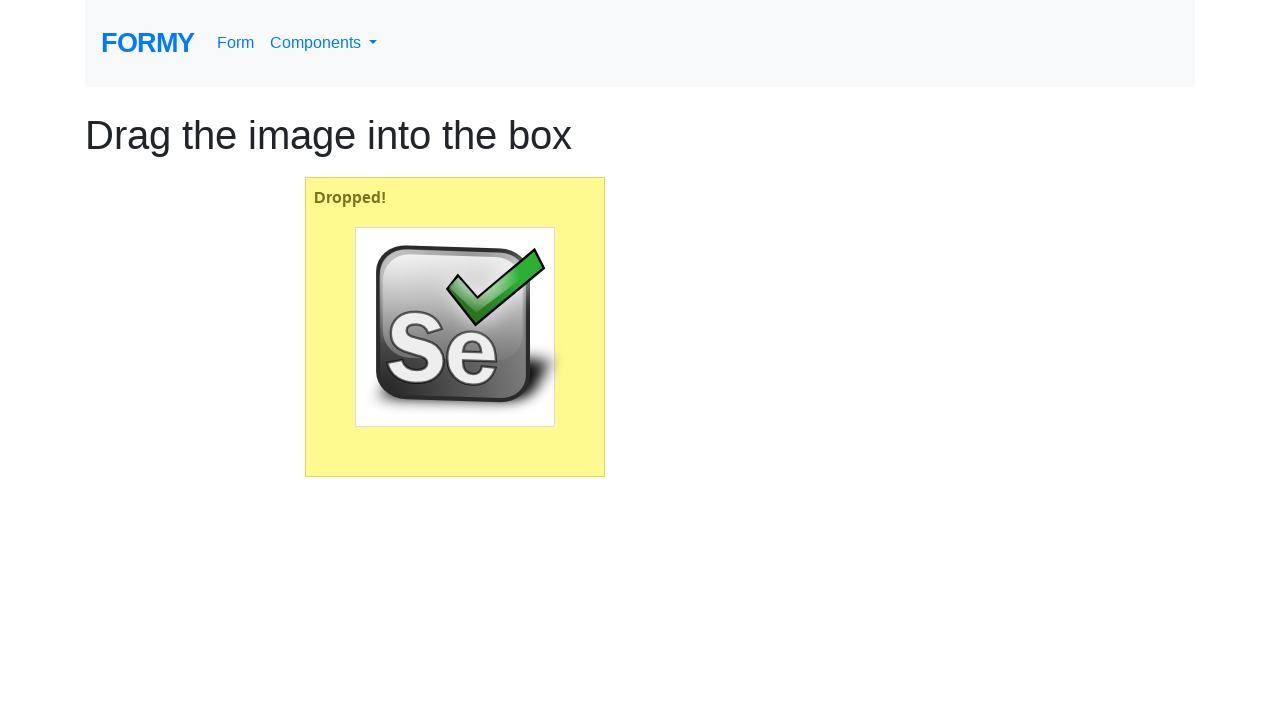